Tests adding specific vegetables (Cucumber, Brocolli, Carrot, Pumpkin) to a shopping cart on an e-commerce practice site by iterating through products and clicking the add button for matching items.

Starting URL: http://rahulshettyacademy.com/seleniumPractise

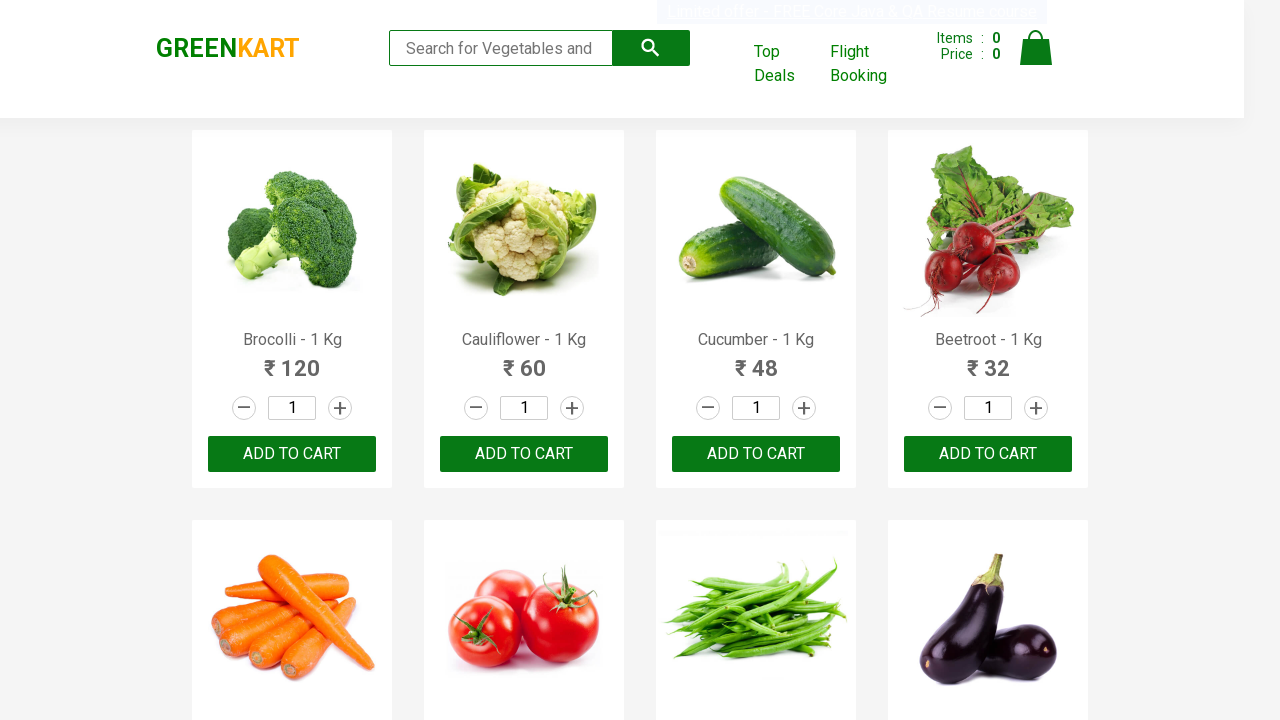

Waited for product names to load
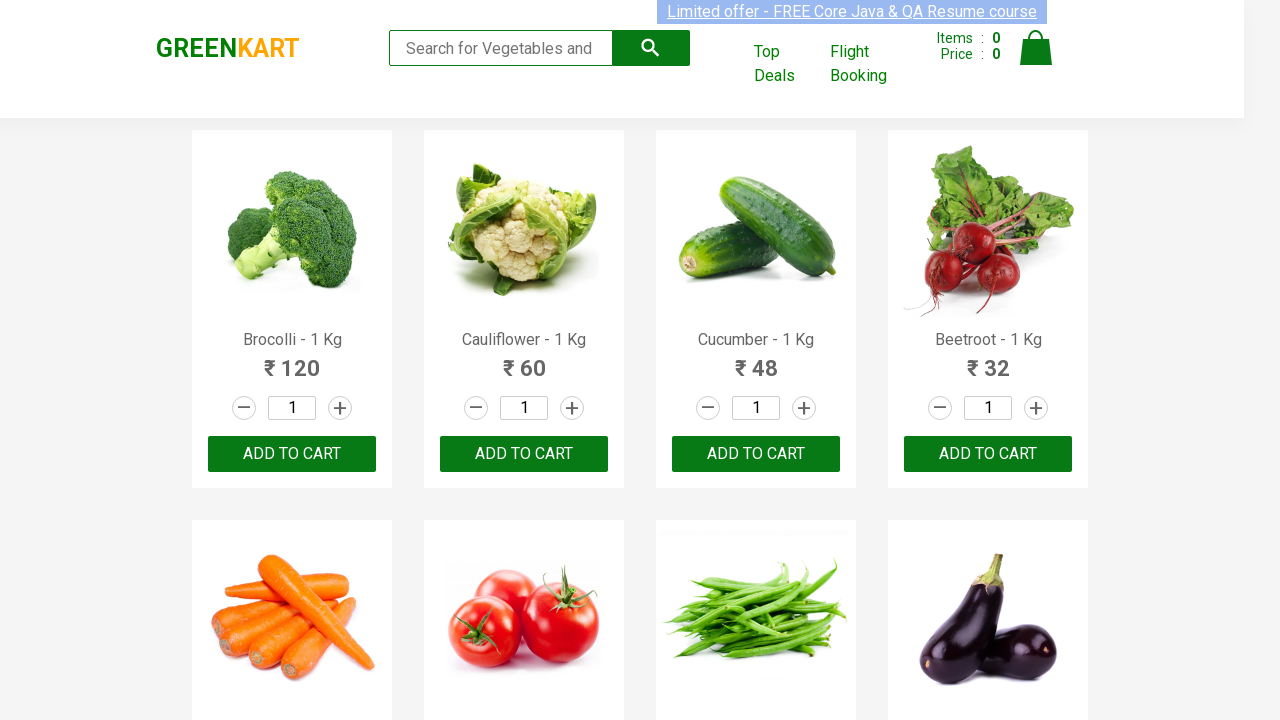

Retrieved all product elements from page
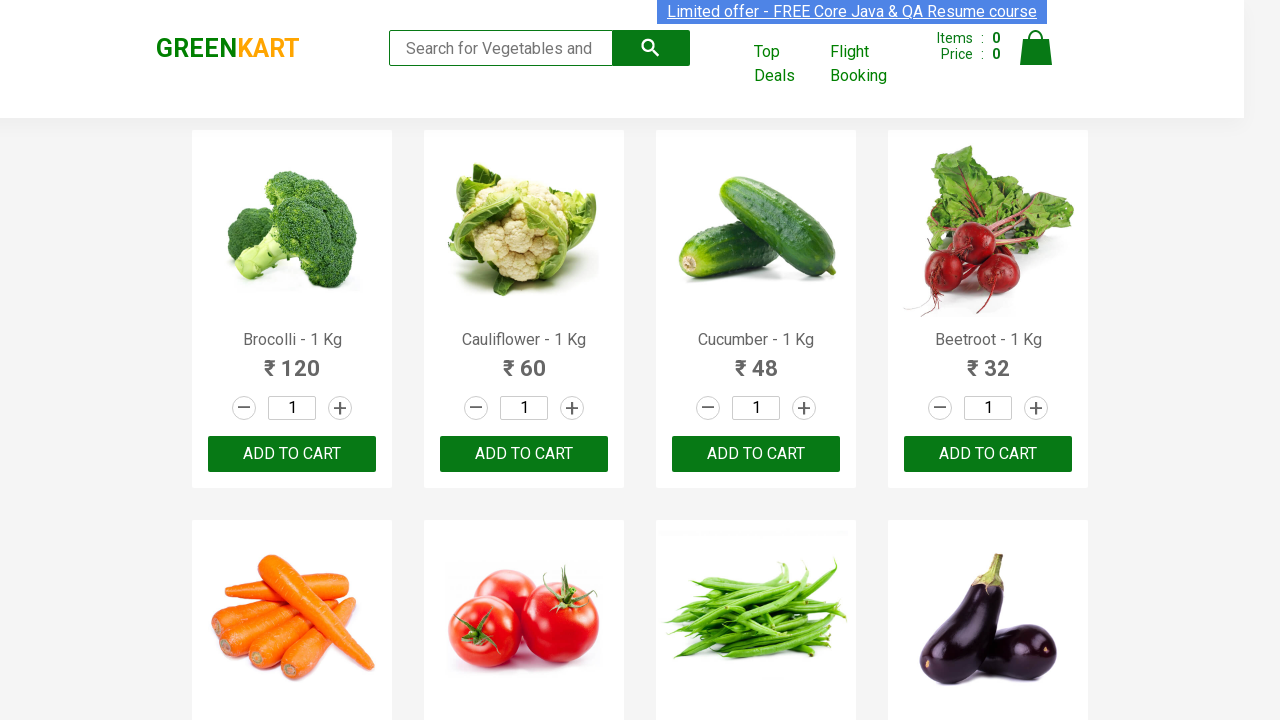

Extracted product name: Brocolli
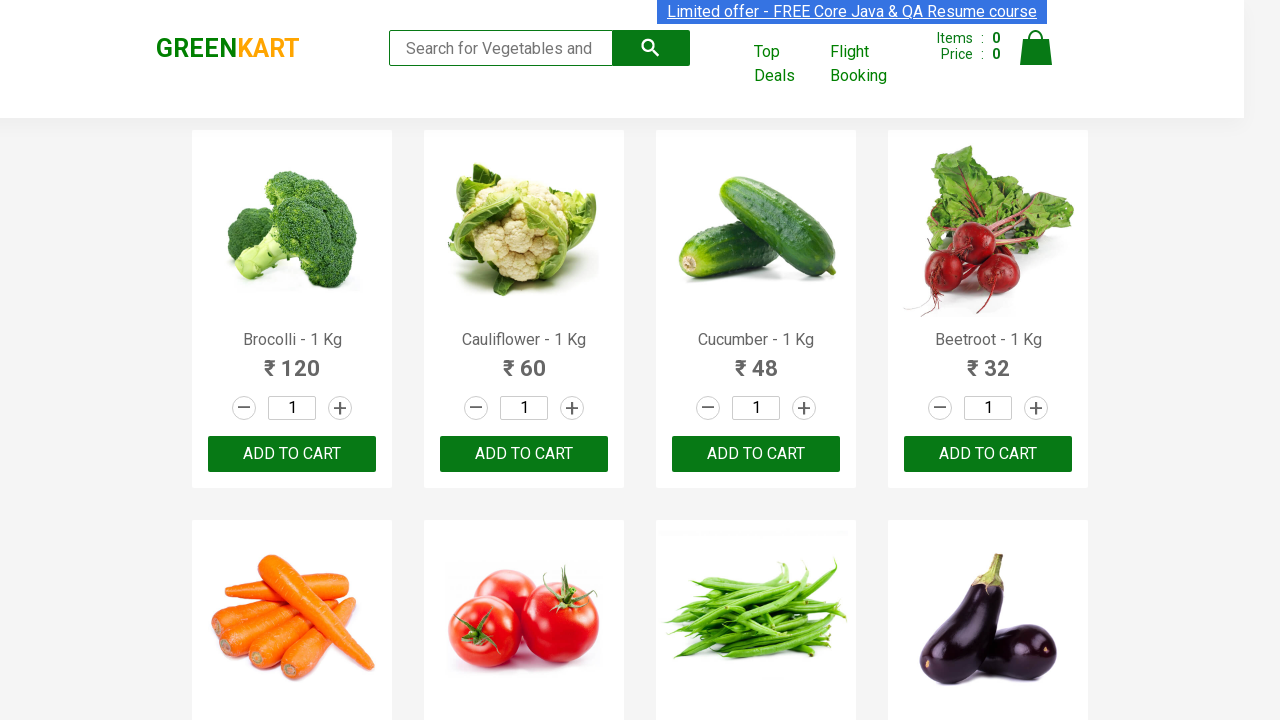

Added Brocolli to cart at (292, 454) on xpath=//div[@class='product-action']/button >> nth=0
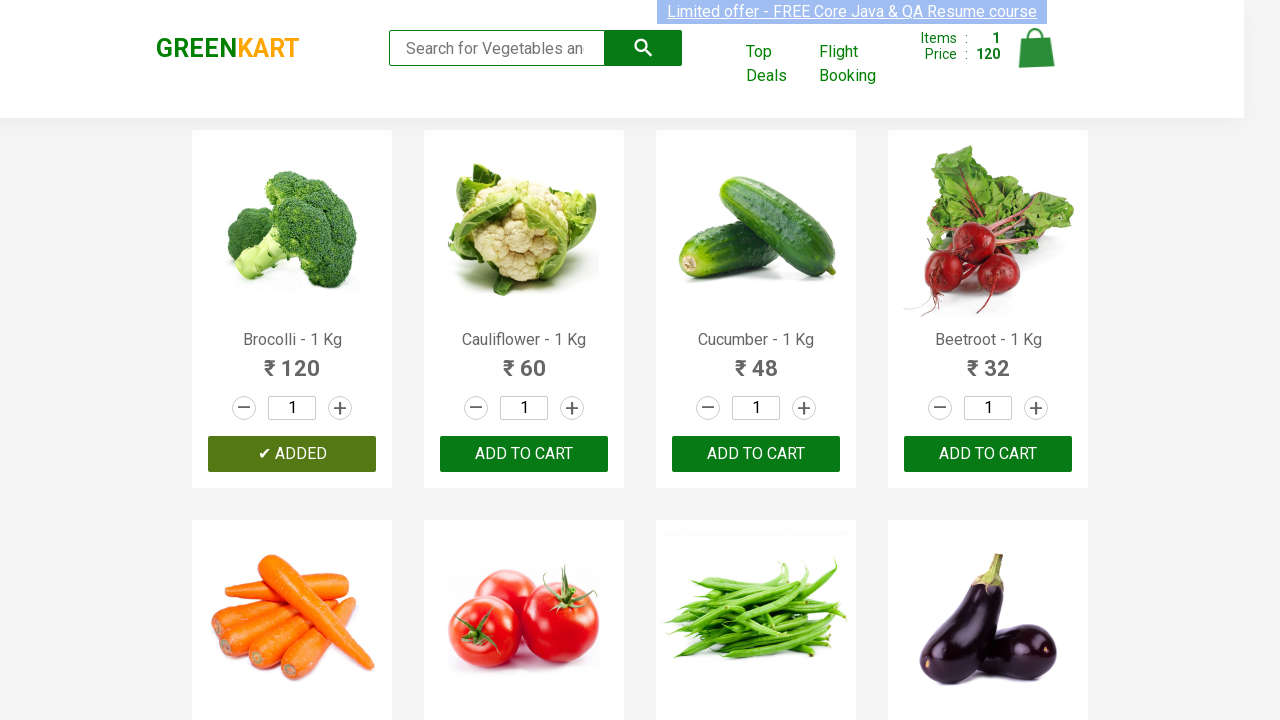

Extracted product name: Cauliflower
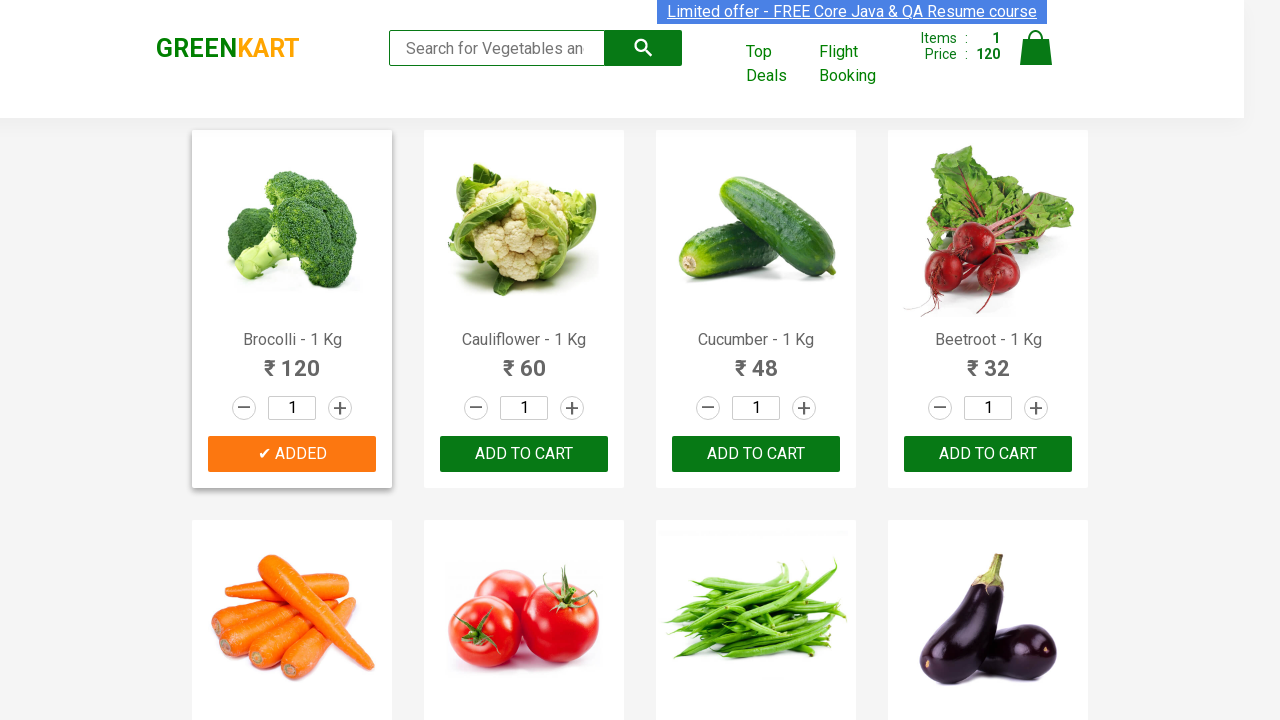

Extracted product name: Cucumber
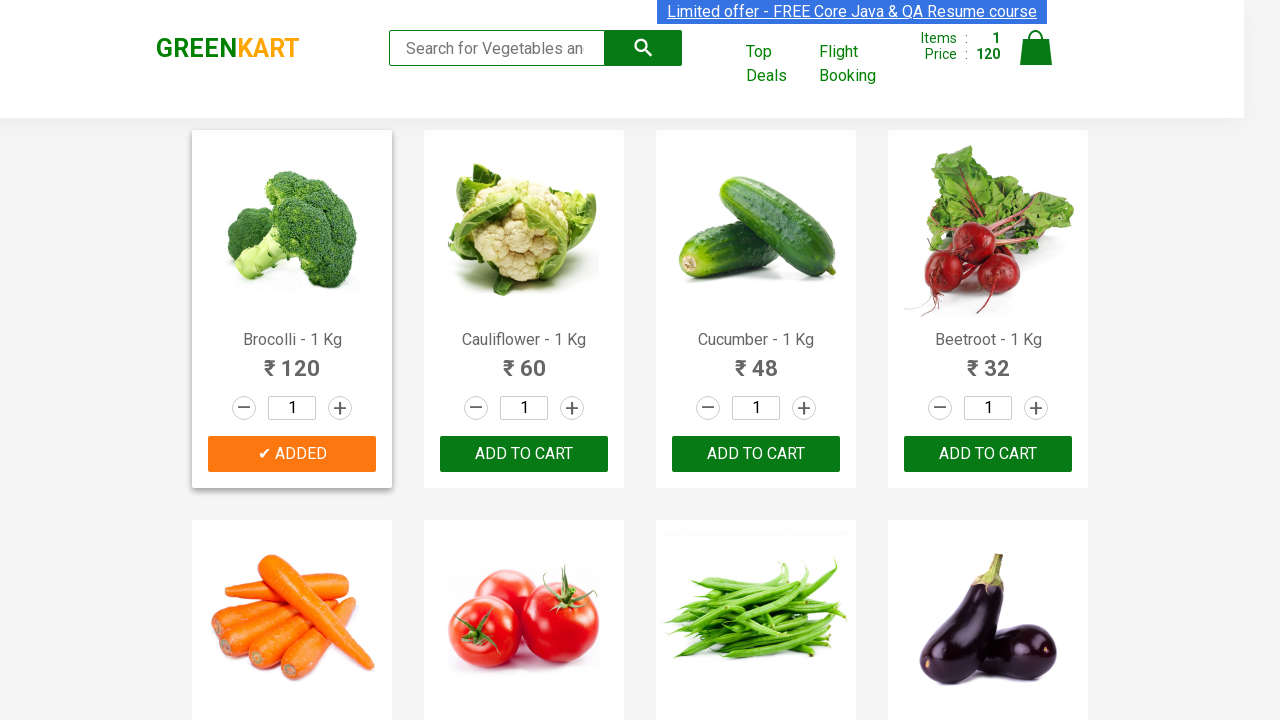

Added Cucumber to cart at (756, 454) on xpath=//div[@class='product-action']/button >> nth=2
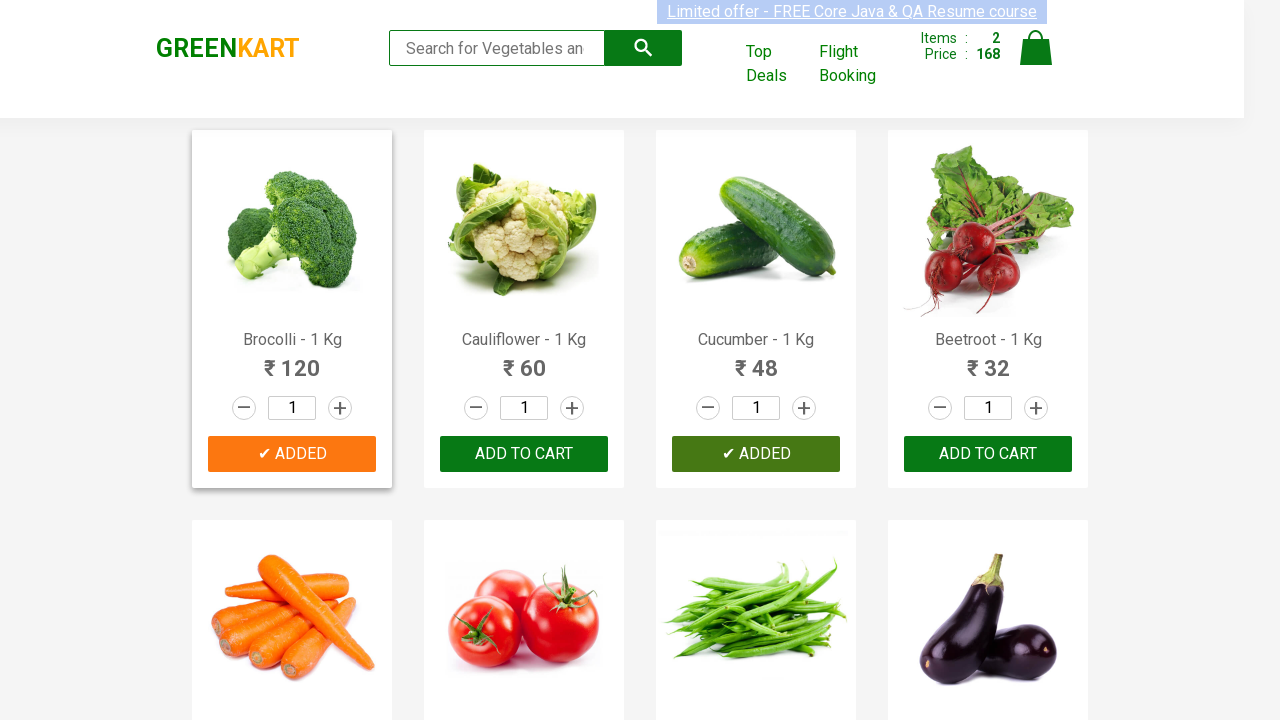

Extracted product name: Beetroot
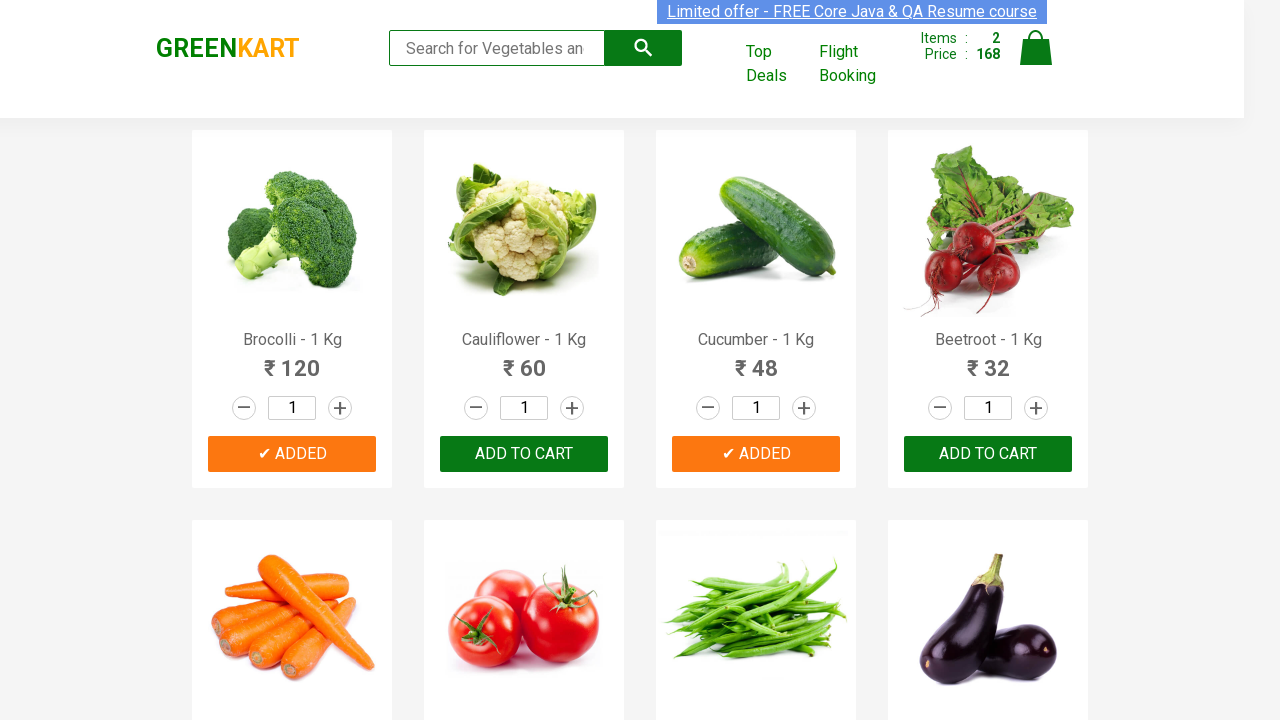

Extracted product name: Carrot
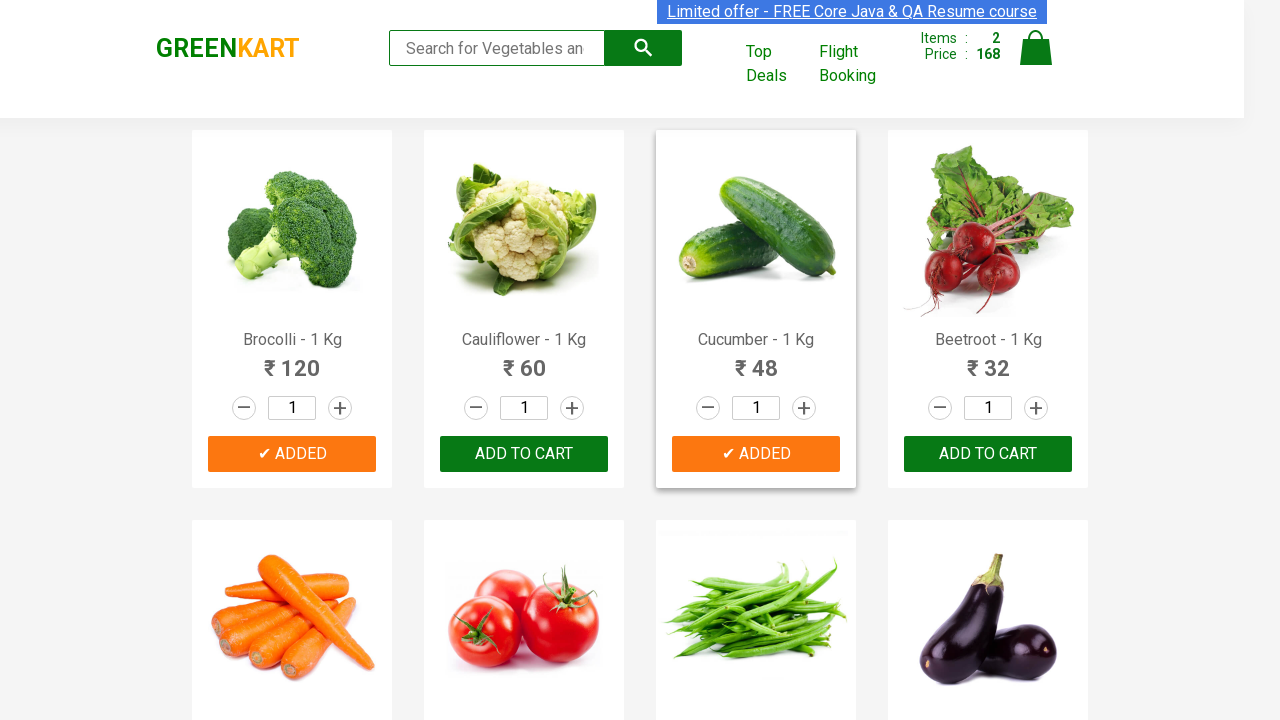

Added Carrot to cart at (292, 360) on xpath=//div[@class='product-action']/button >> nth=4
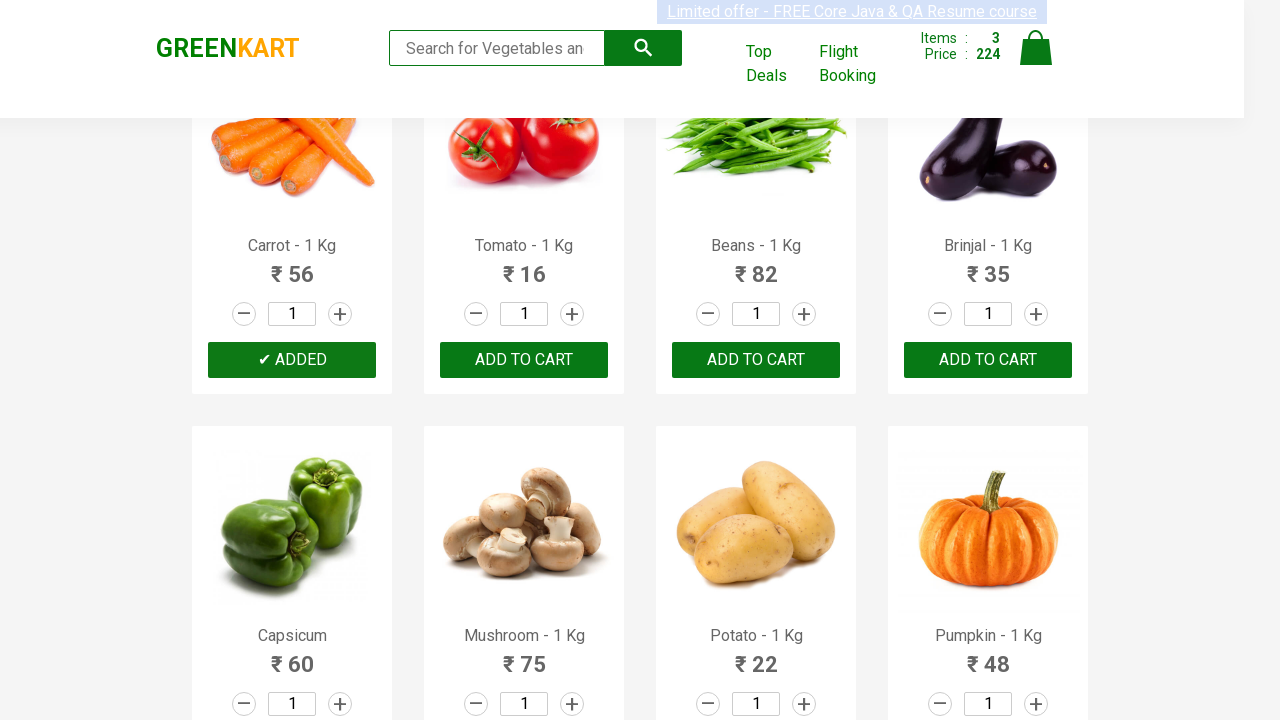

Extracted product name: Tomato
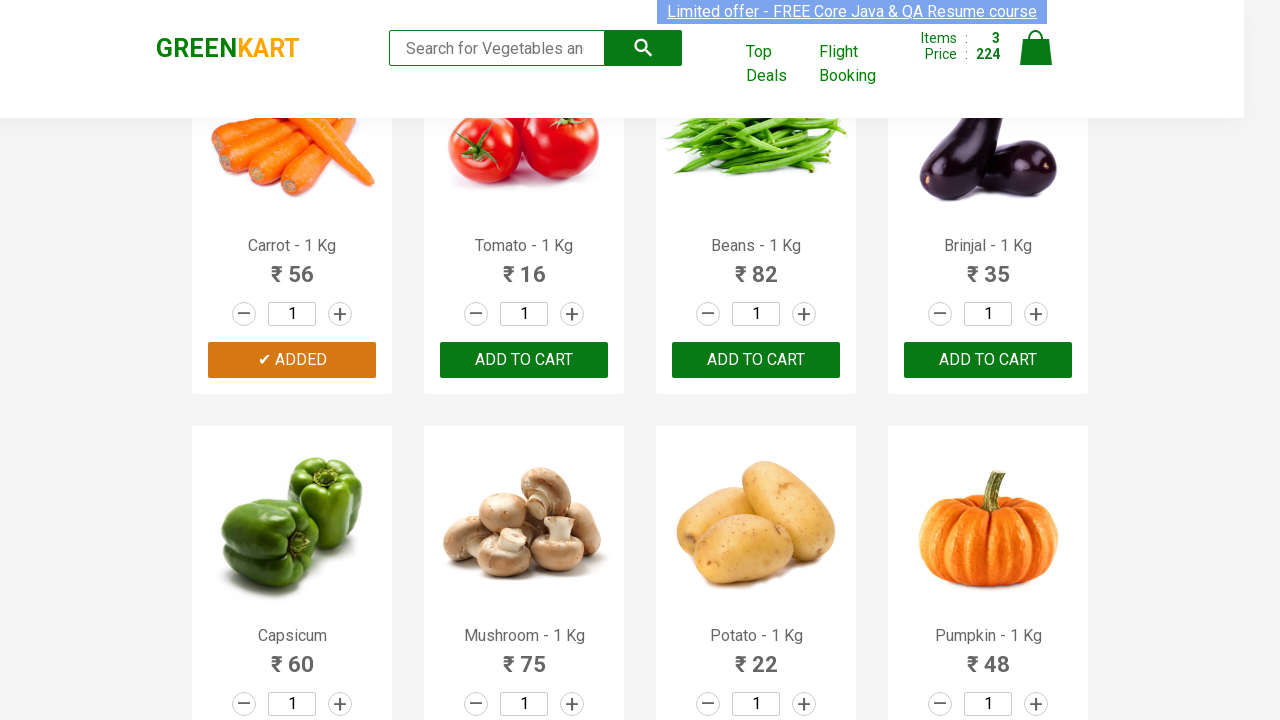

Extracted product name: Beans
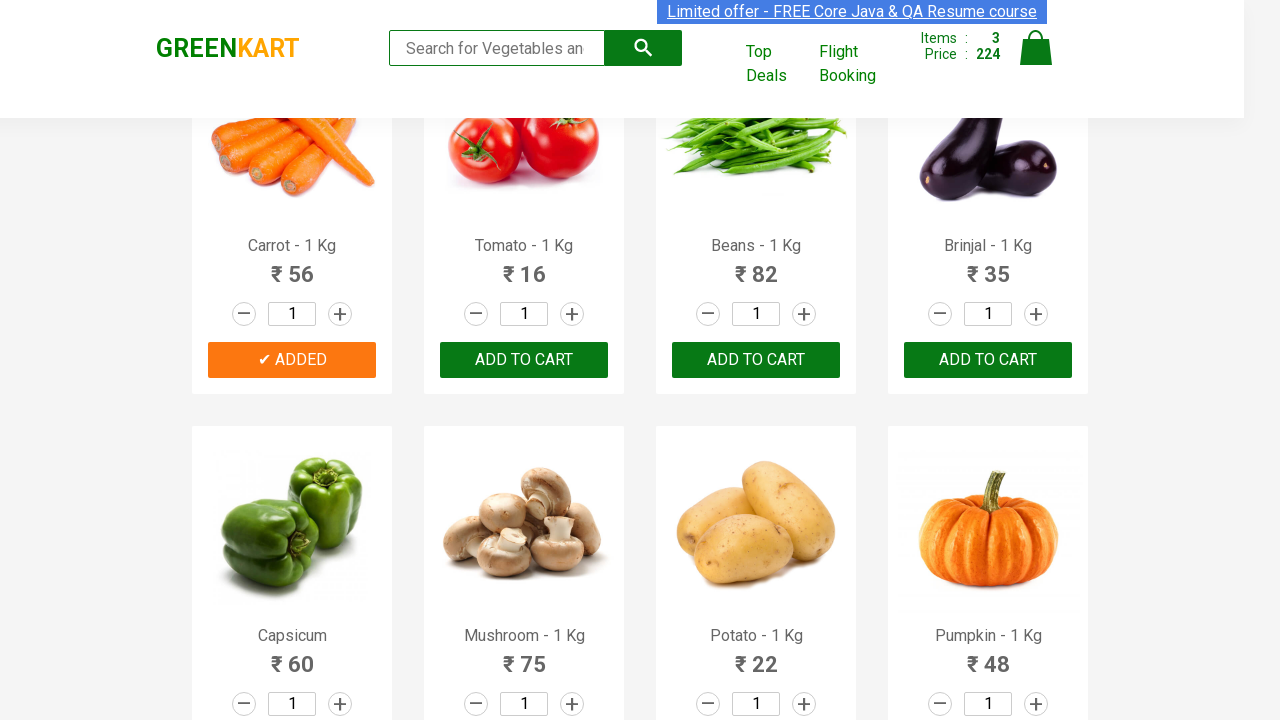

Extracted product name: Brinjal
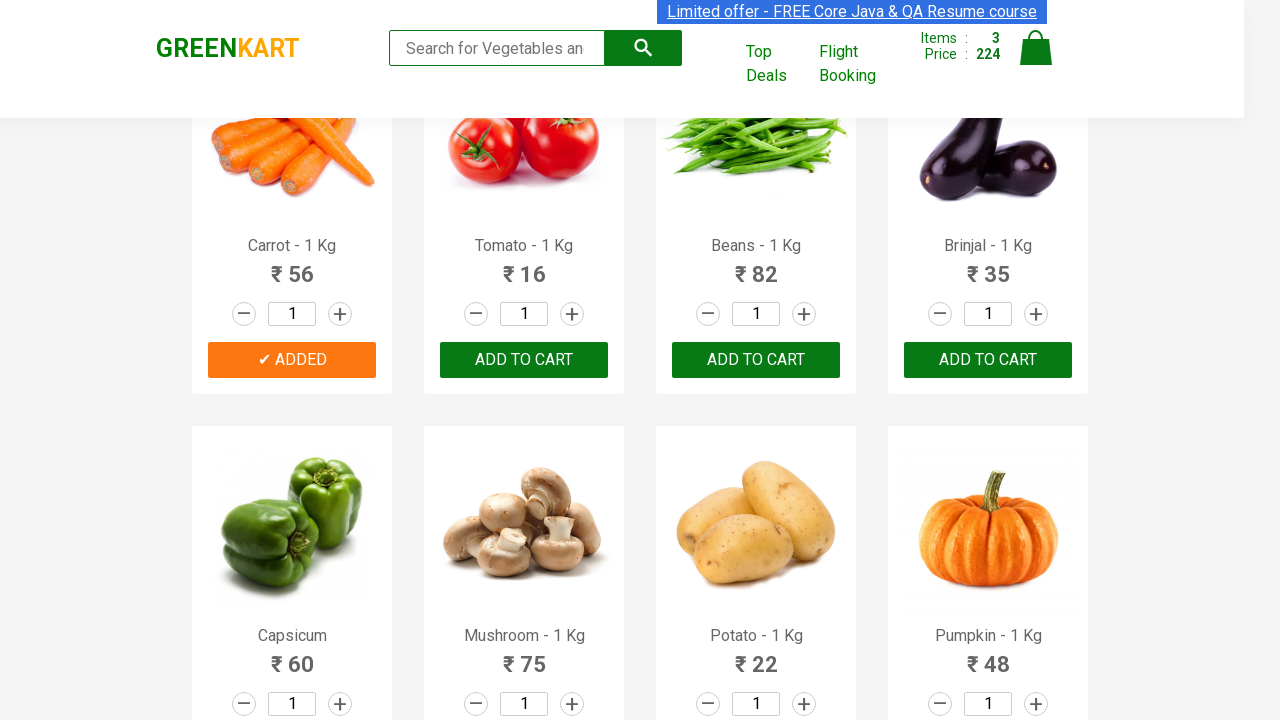

Extracted product name: Capsicum
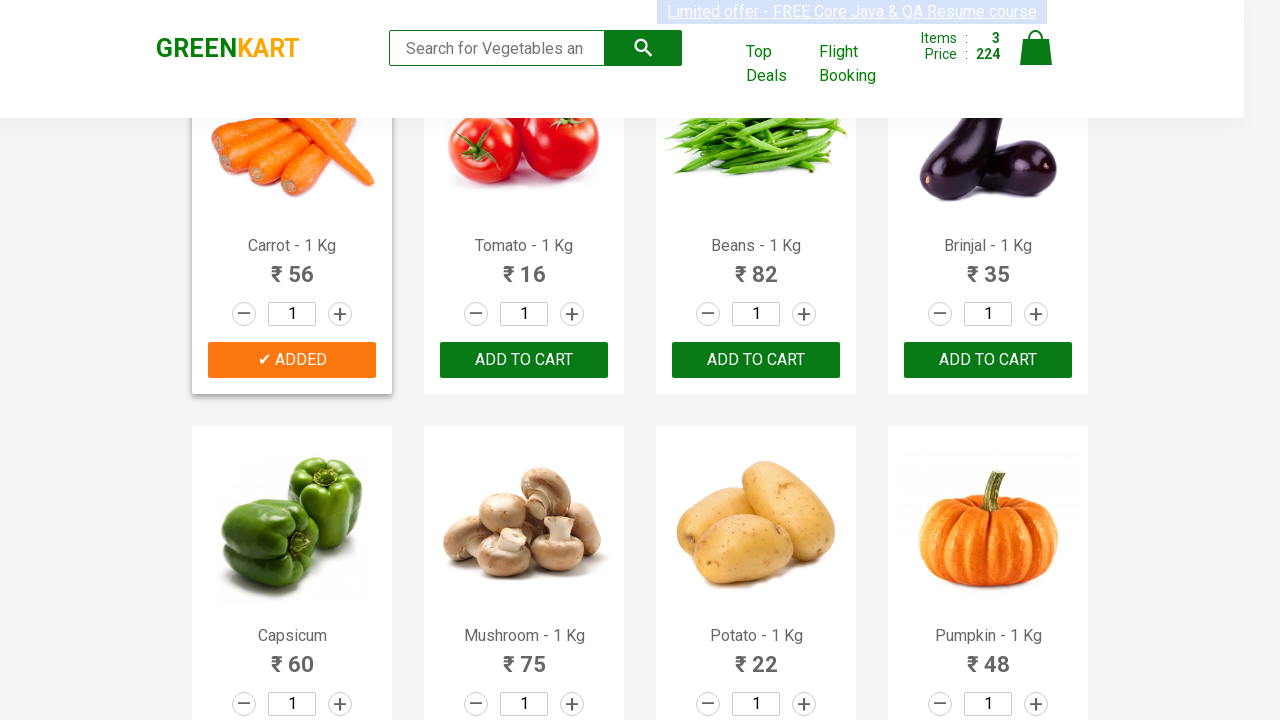

Extracted product name: Mushroom
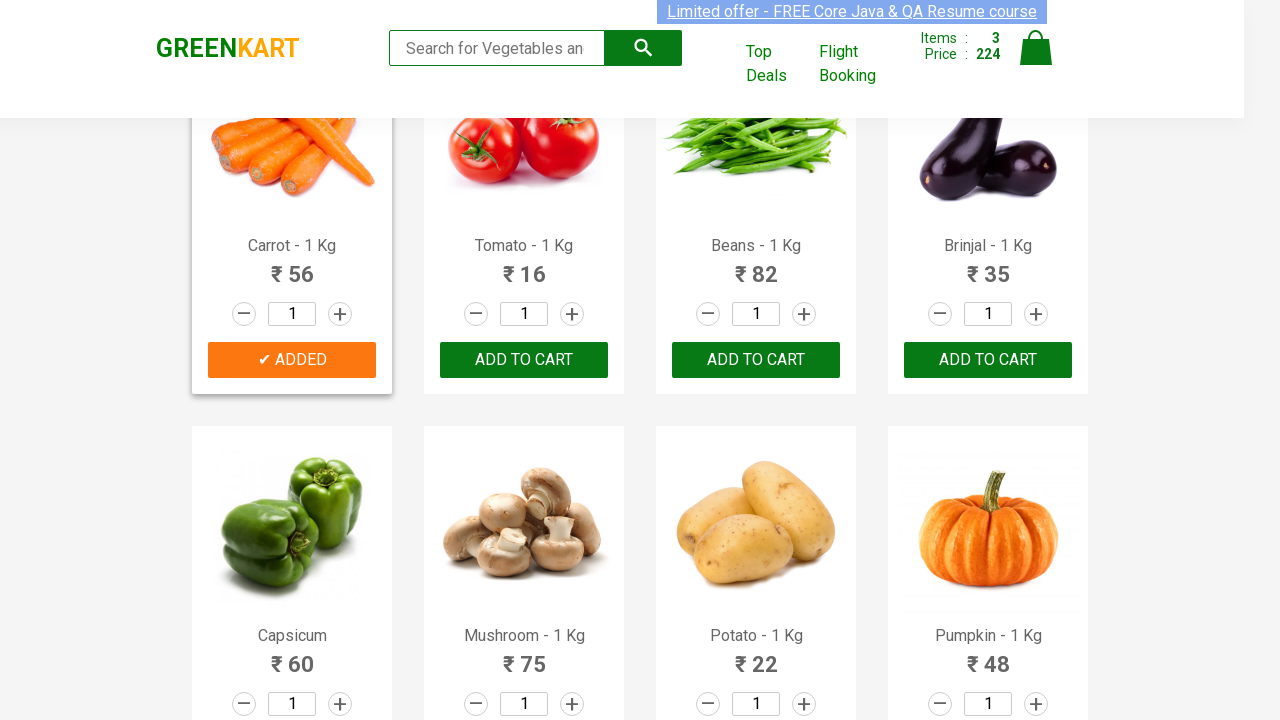

Extracted product name: Potato
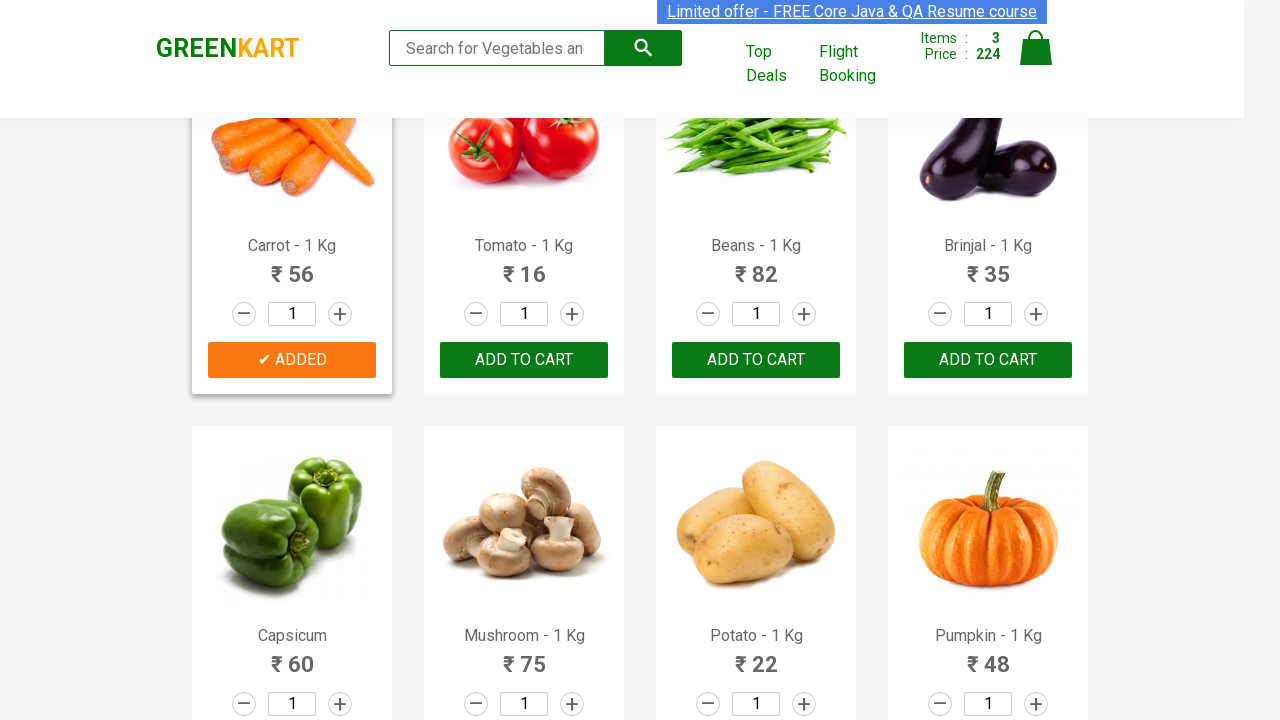

Extracted product name: Pumpkin
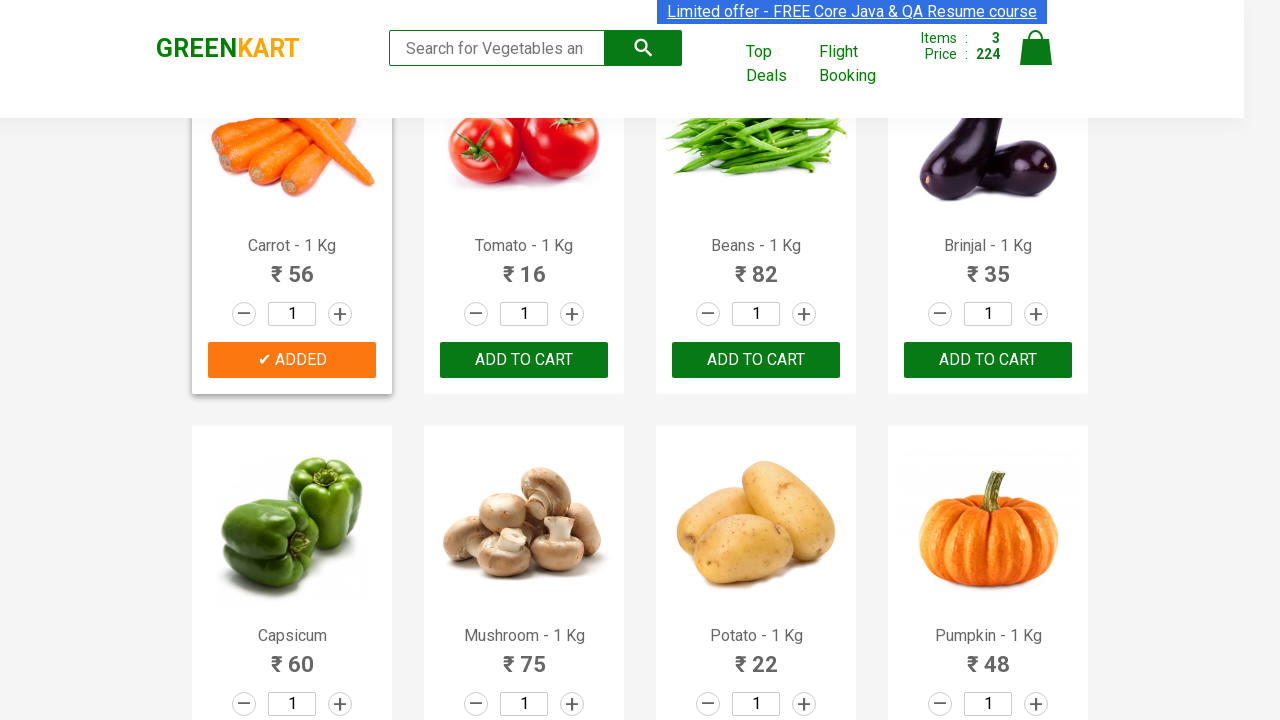

Added Pumpkin to cart at (988, 360) on xpath=//div[@class='product-action']/button >> nth=11
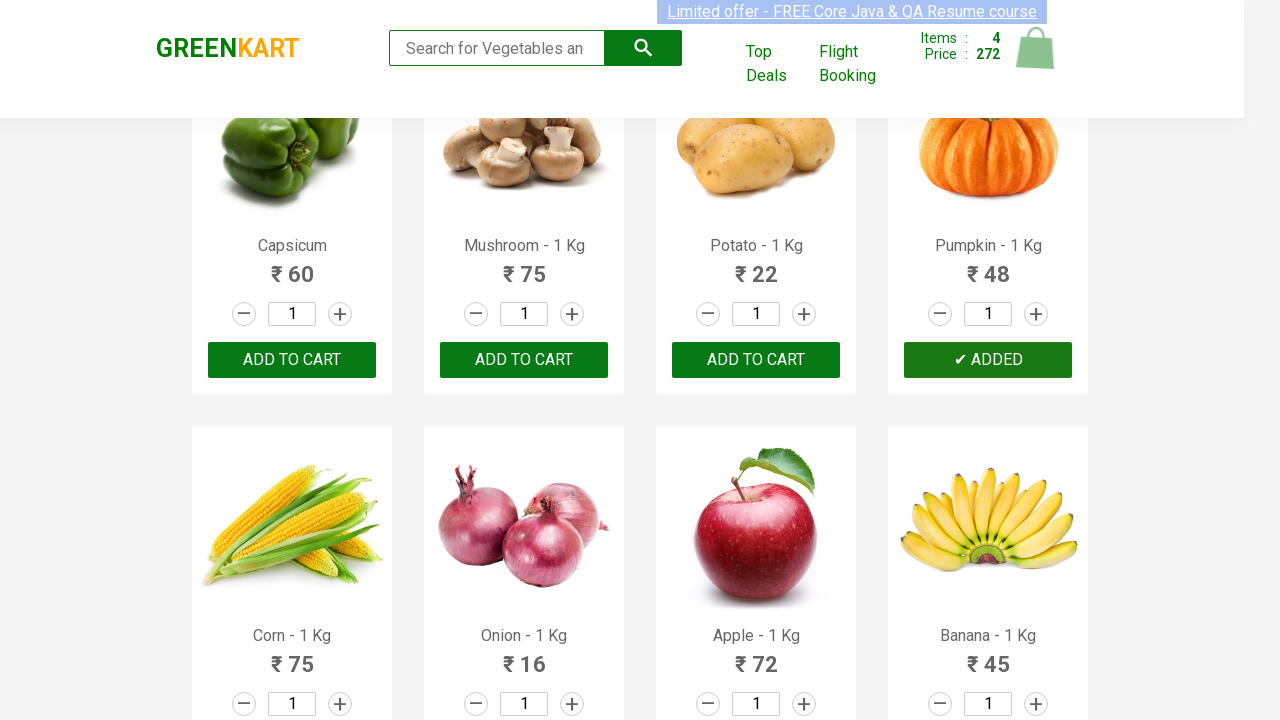

All target items successfully added to cart
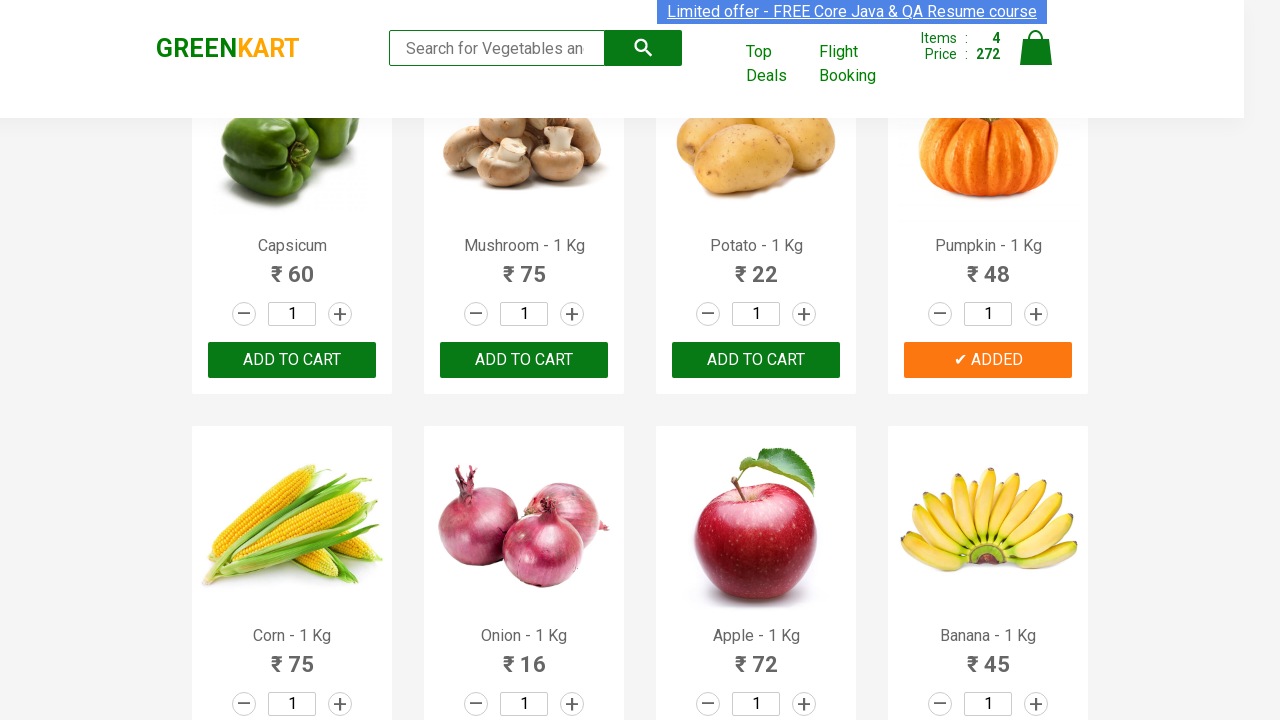

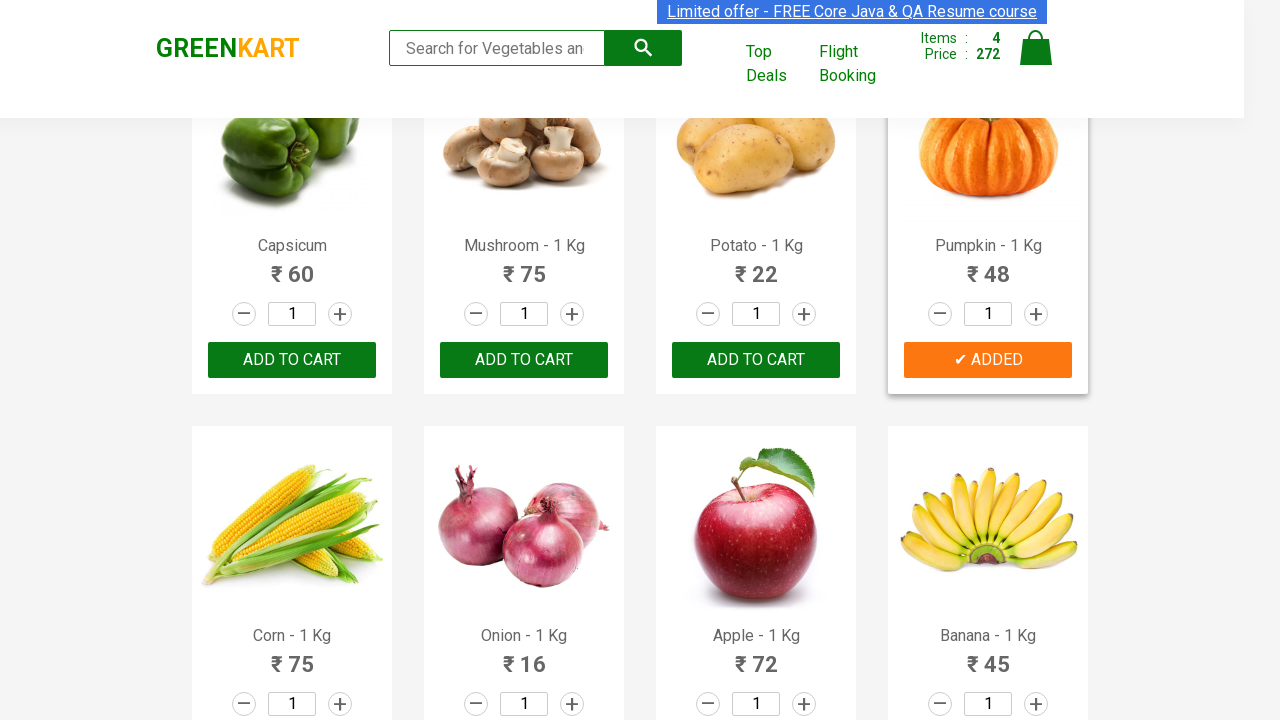